Tests that attempting to edit a movie with a non-existent ID displays an appropriate error message.

Starting URL: https://catalogo-filme-rosy.vercel.app/Alterar/99999

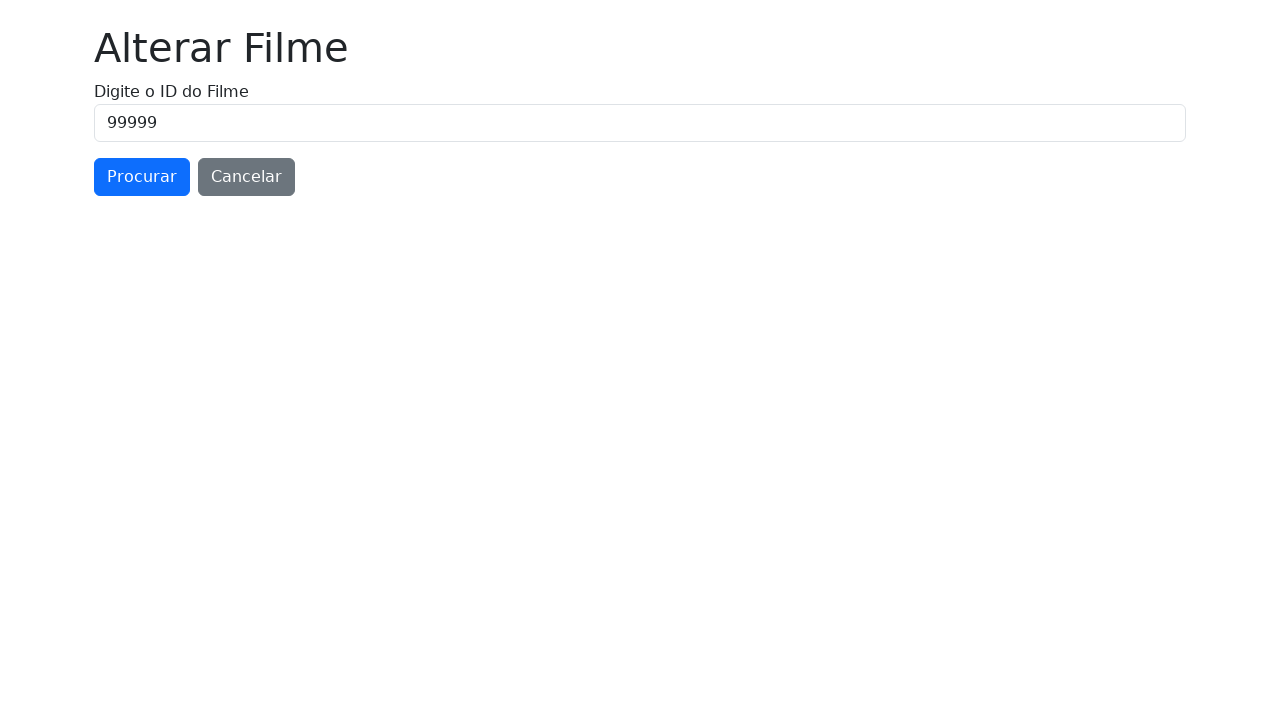

ID field became visible
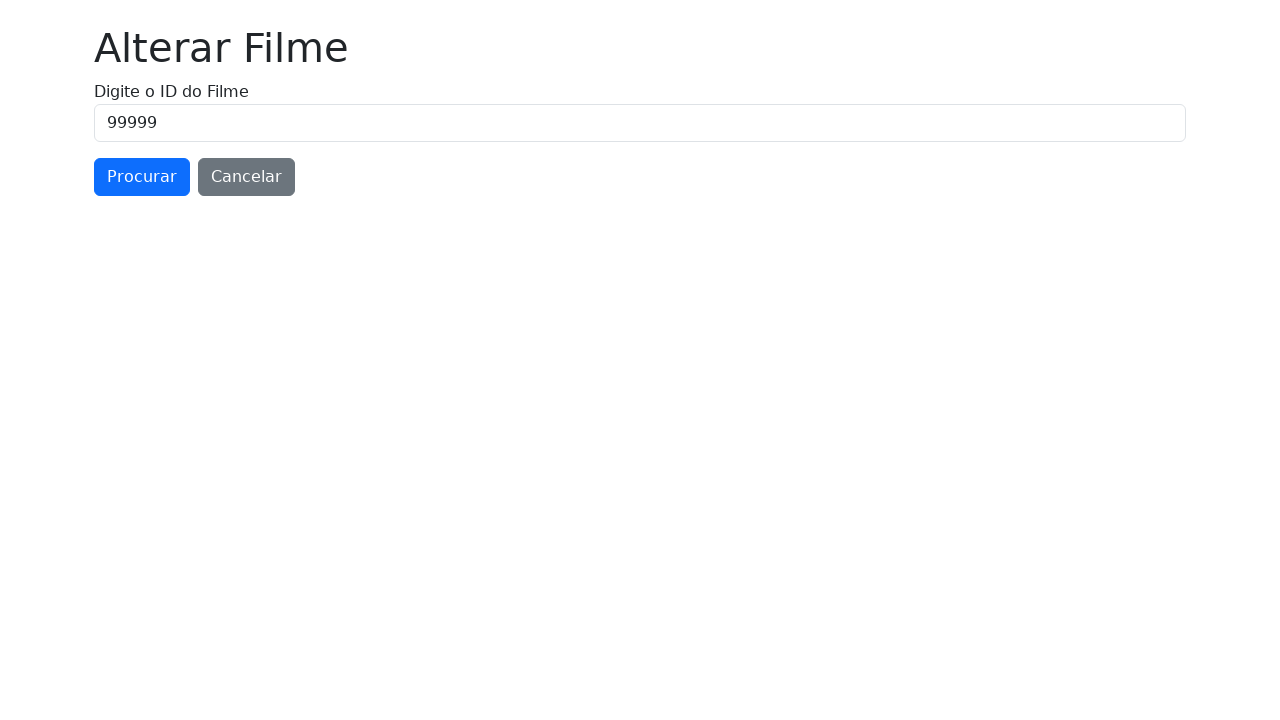

Verified ID field contains 99999
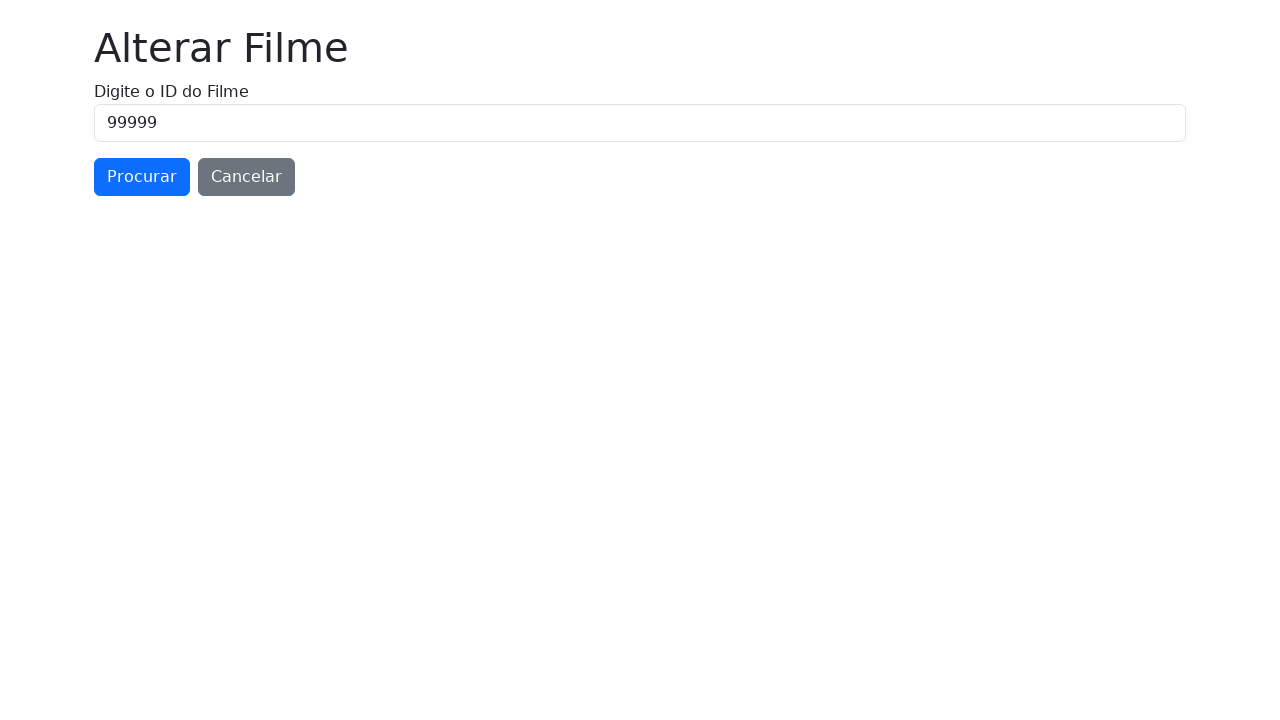

Clicked search button to look up non-existent movie ID at (142, 177) on xpath=//button[contains(text(), 'Procurar')]
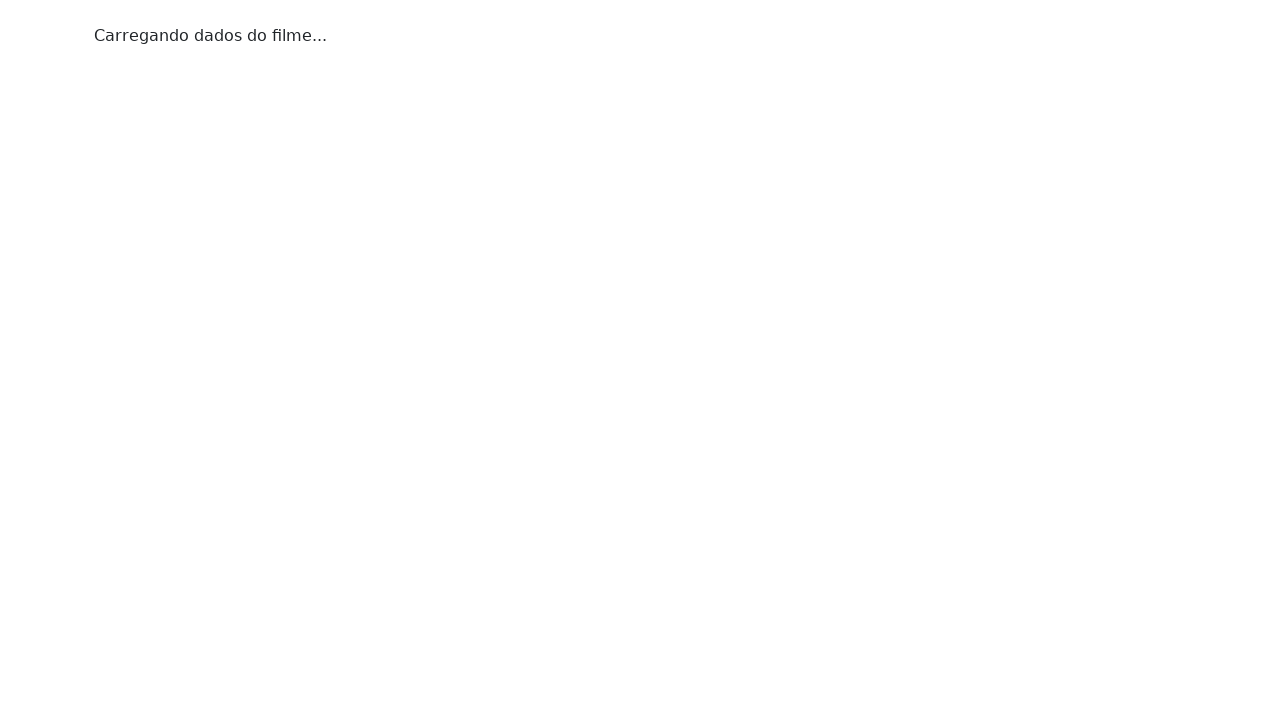

Error message appeared on page
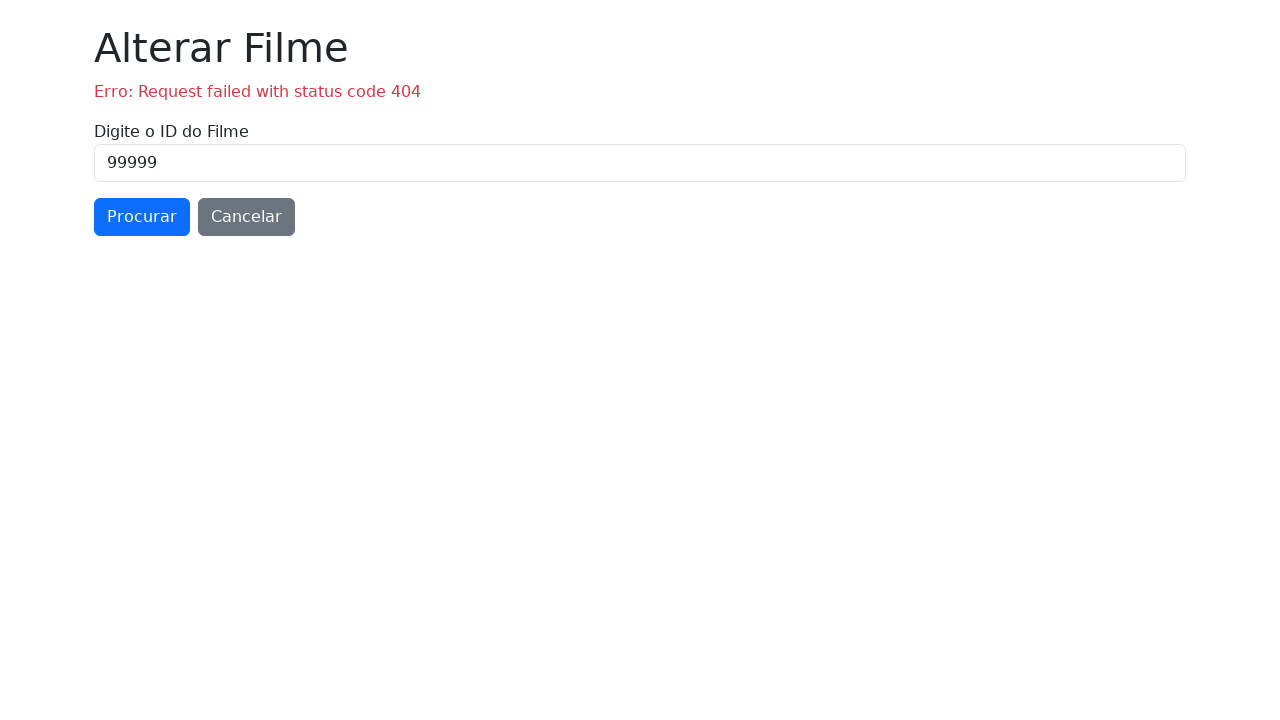

Verified error message indicates non-existent movie ID (404, request failed, or não encontrado)
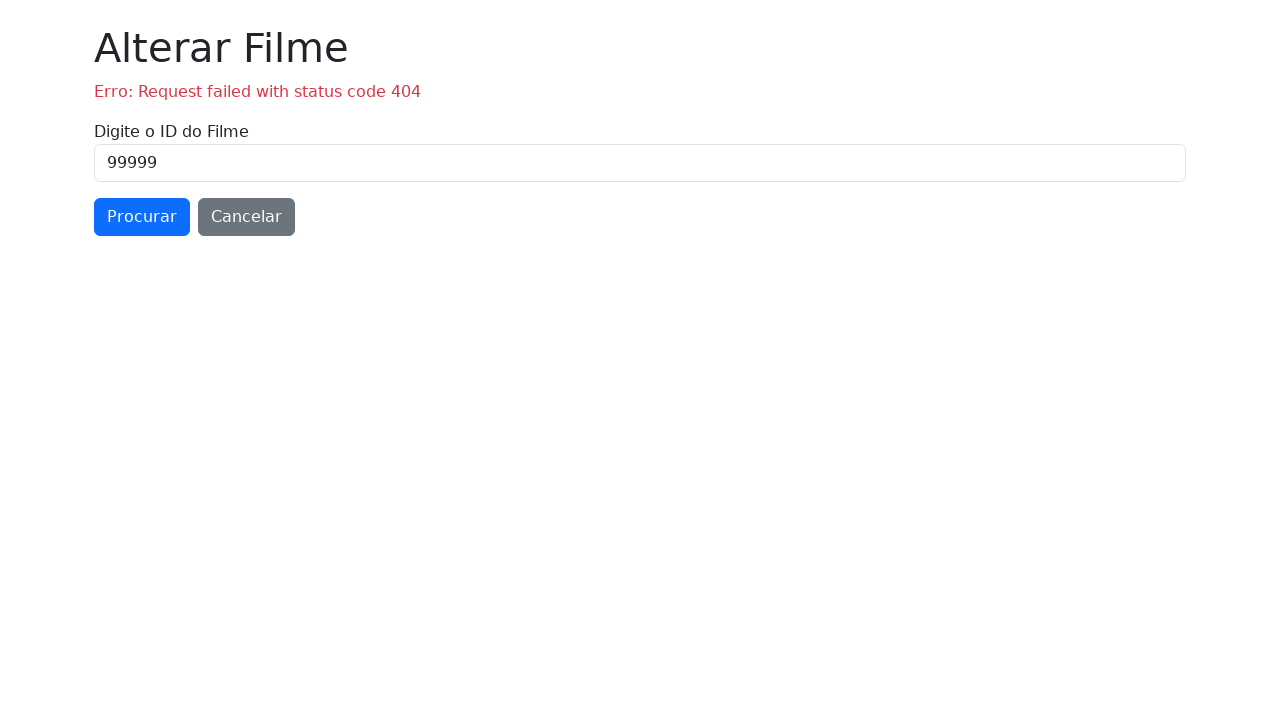

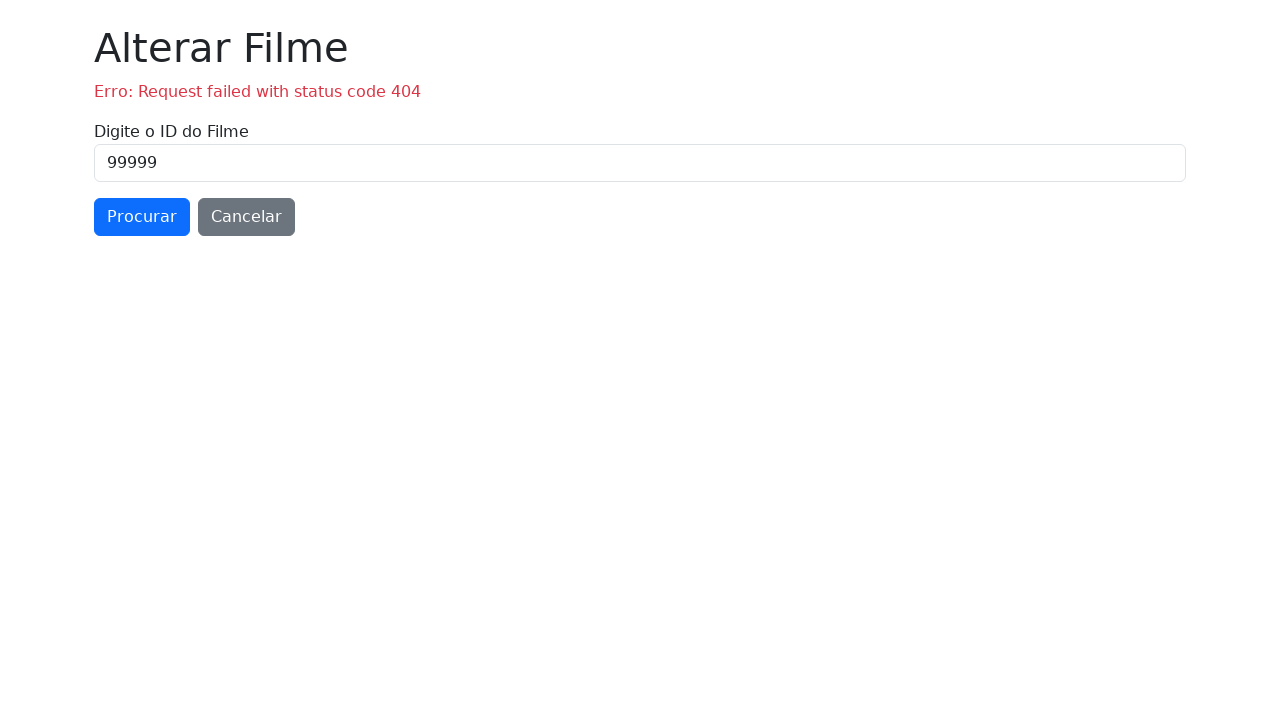